Tests JavaScript confirm dialog by clicking the second alert button, dismissing (canceling) the alert, and verifying the cancel message

Starting URL: https://testcenter.techproeducation.com/index.php?page=javascript-alerts

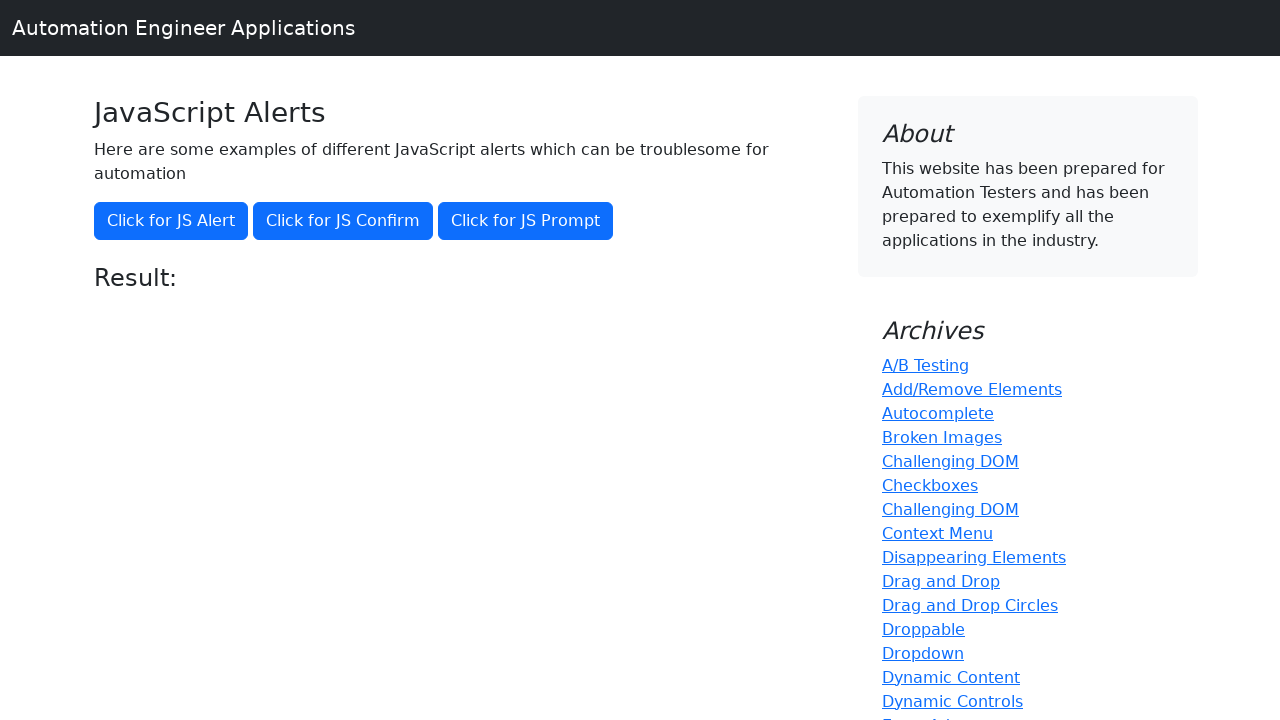

Set up dialog handler to dismiss alerts
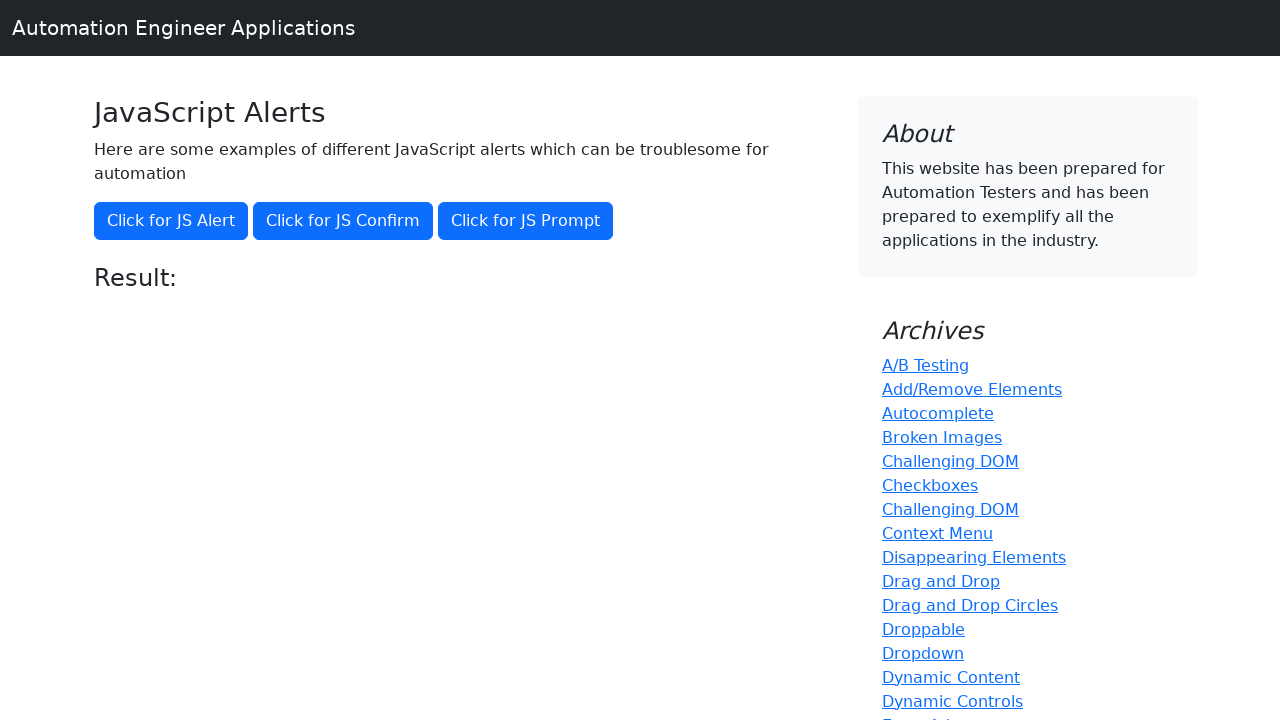

Clicked the JS Confirm button at (343, 221) on button[onclick='jsConfirm()']
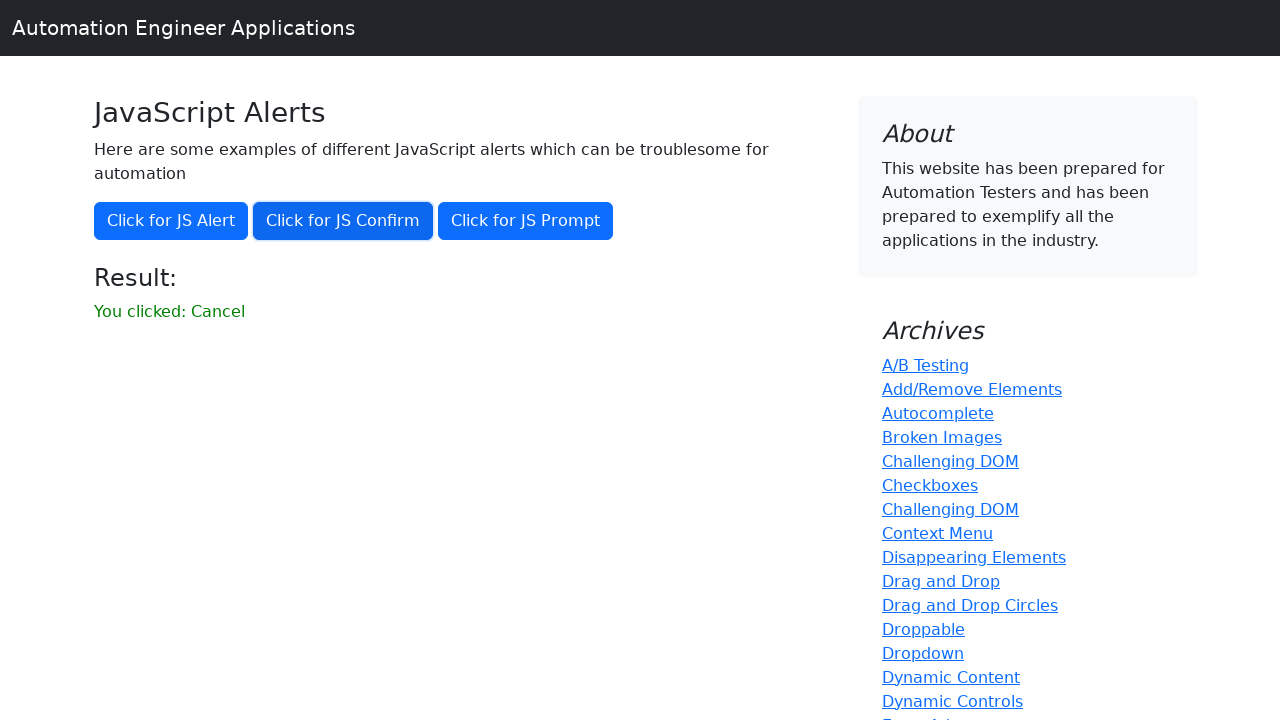

Result message element loaded
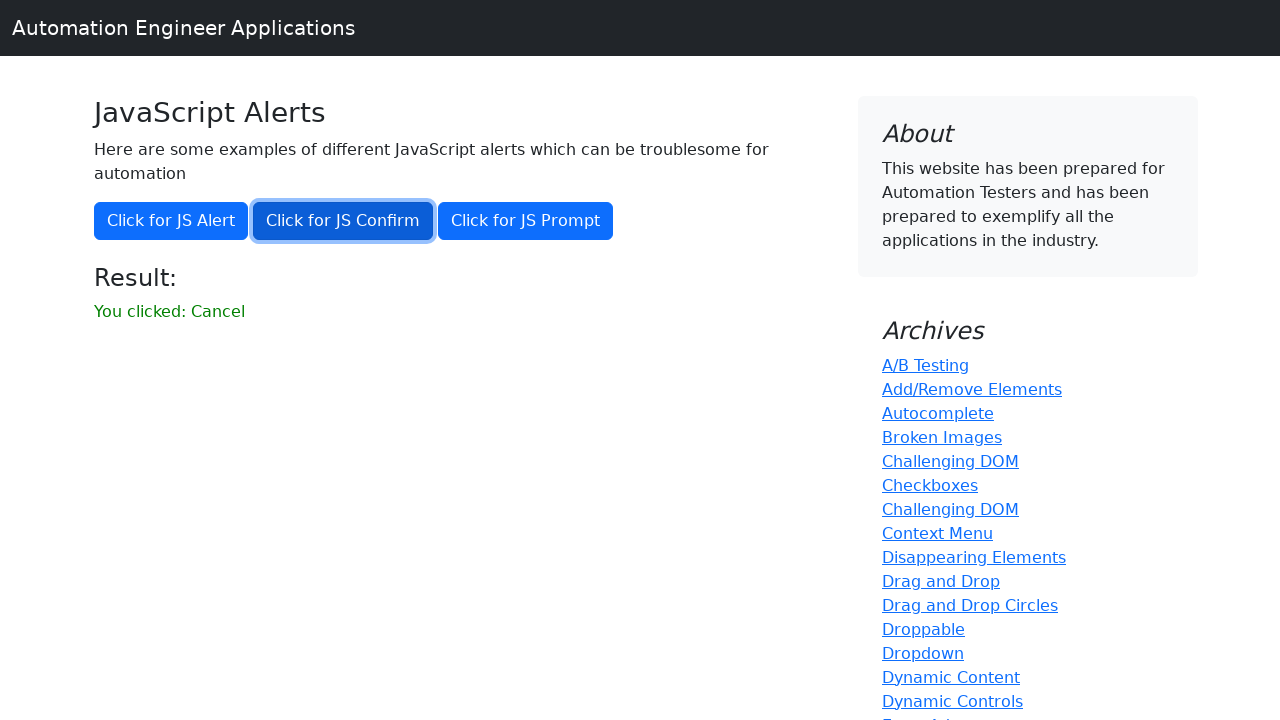

Retrieved result text content
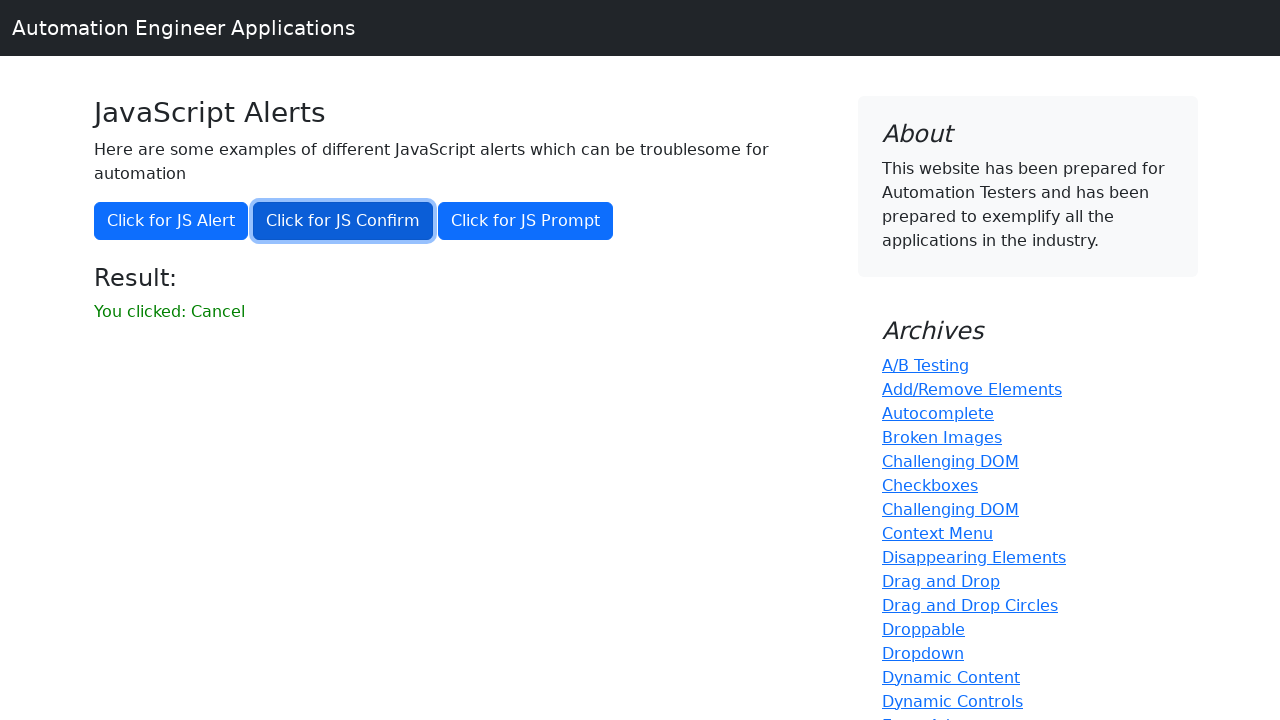

Verified that cancel message is displayed in result
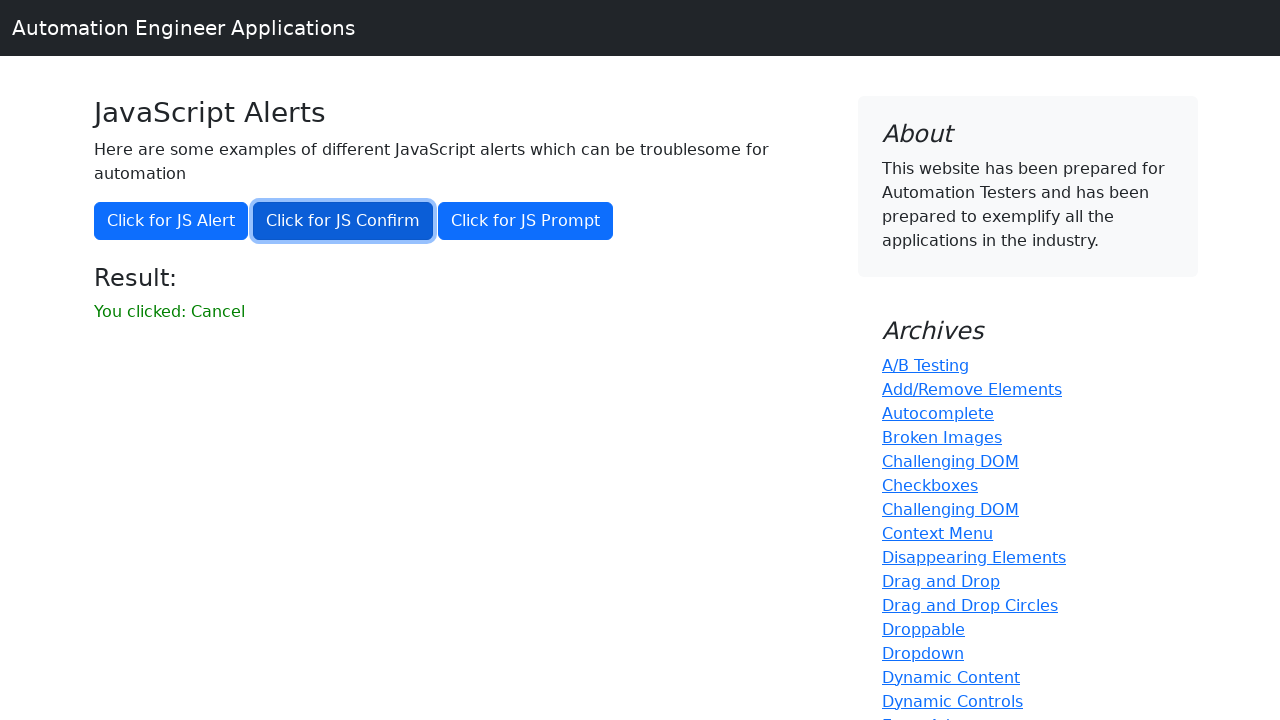

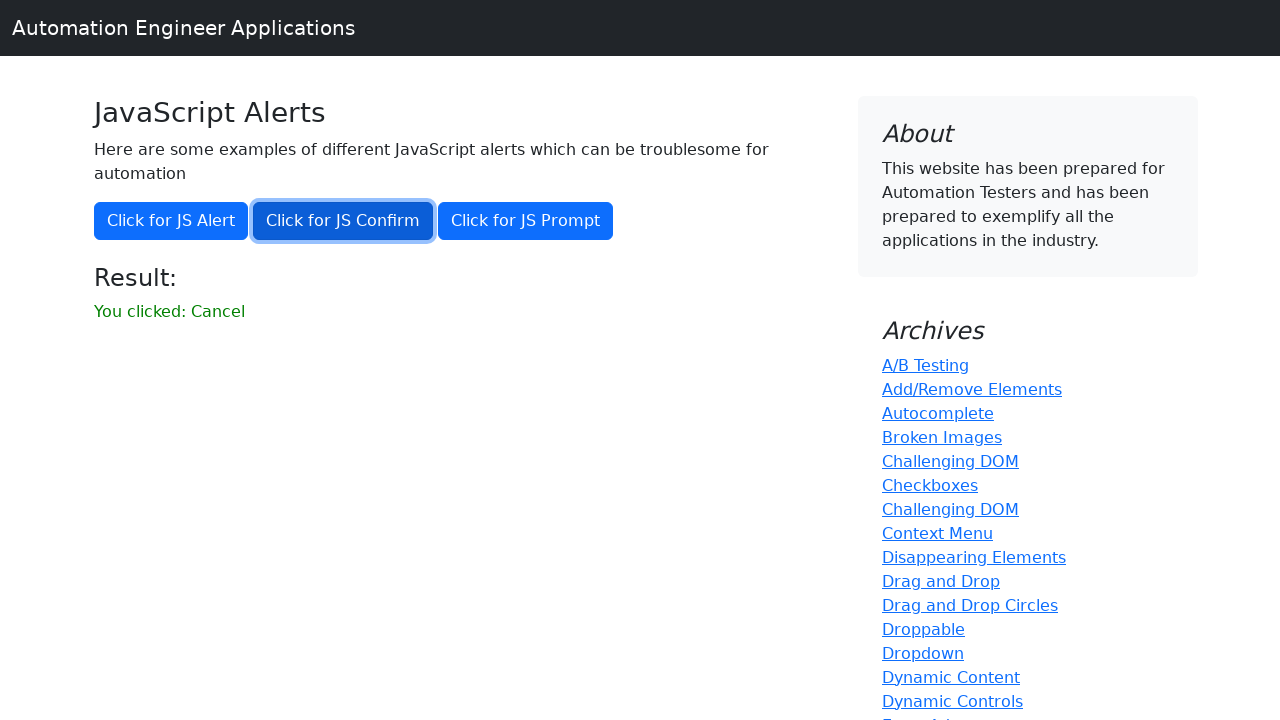